Tests a data types form by filling in personal information fields (name, address, email, phone, city, country, job, company) while leaving zip code empty, then verifies that filled fields show success styling and the empty zip code field shows error styling.

Starting URL: https://bonigarcia.dev/selenium-webdriver-java/data-types.html

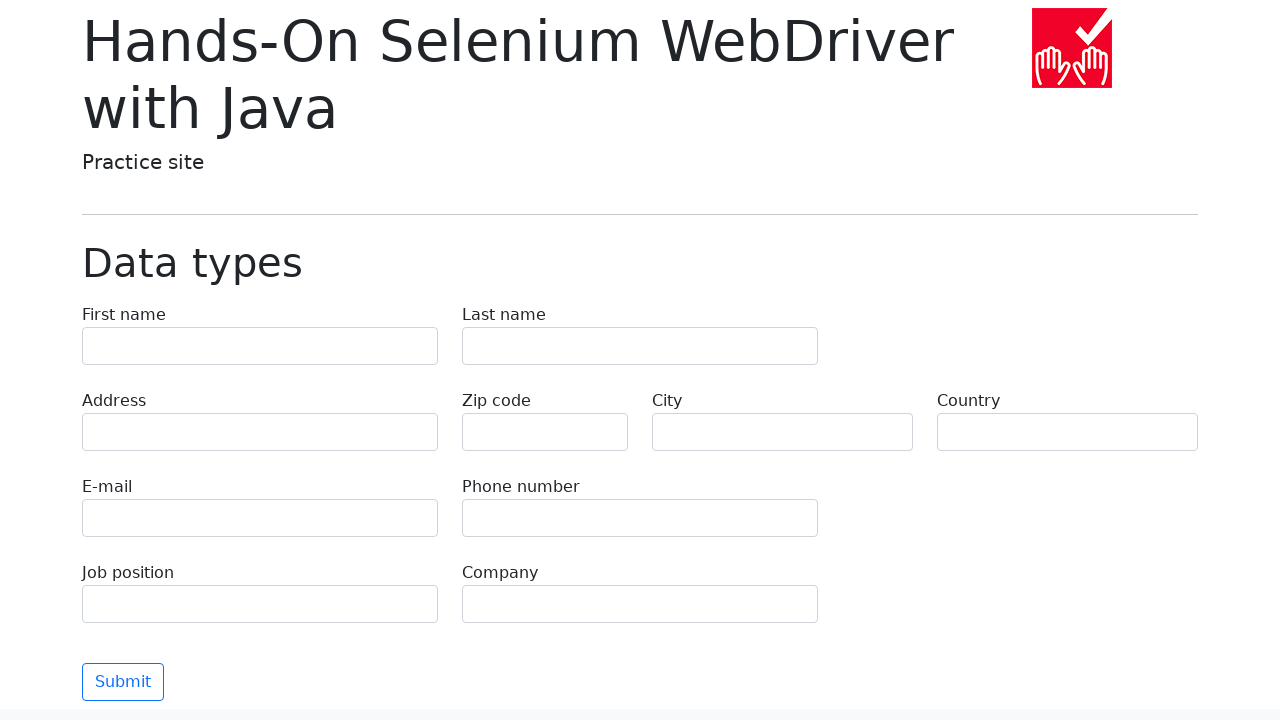

Filled first name field with 'Иван' on [name="first-name"]
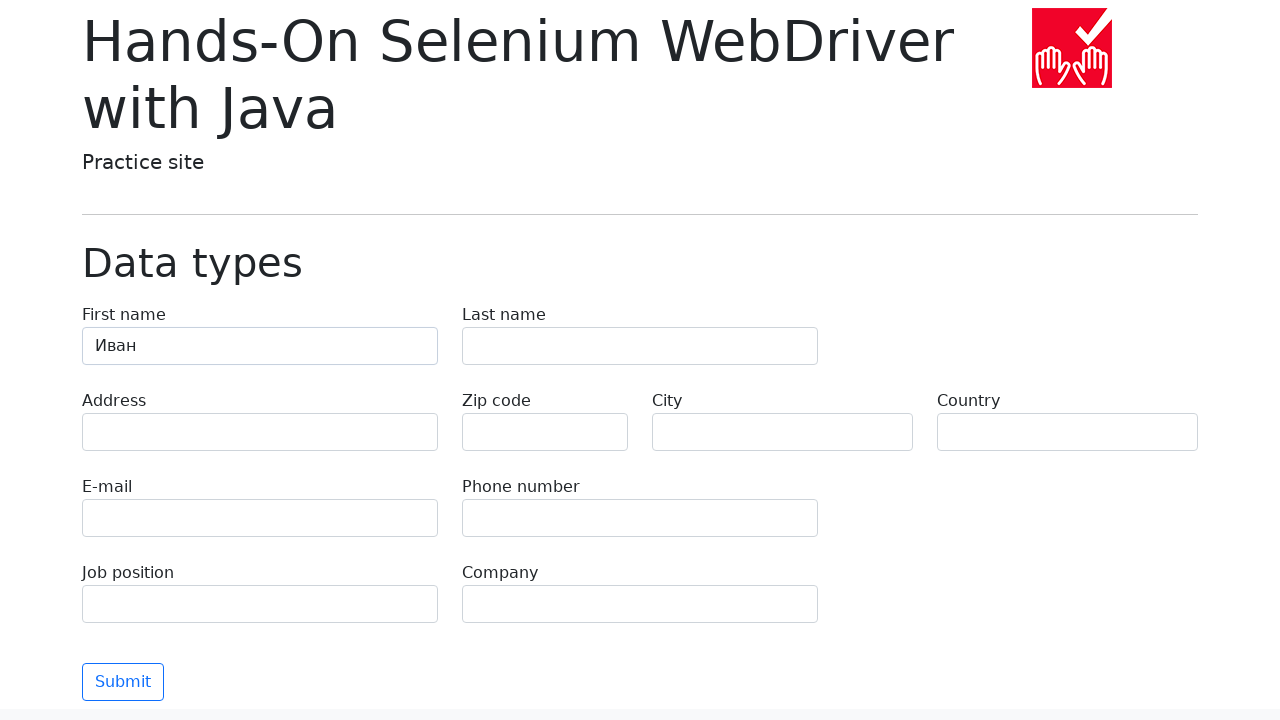

Filled last name field with 'Петров' on [name="last-name"]
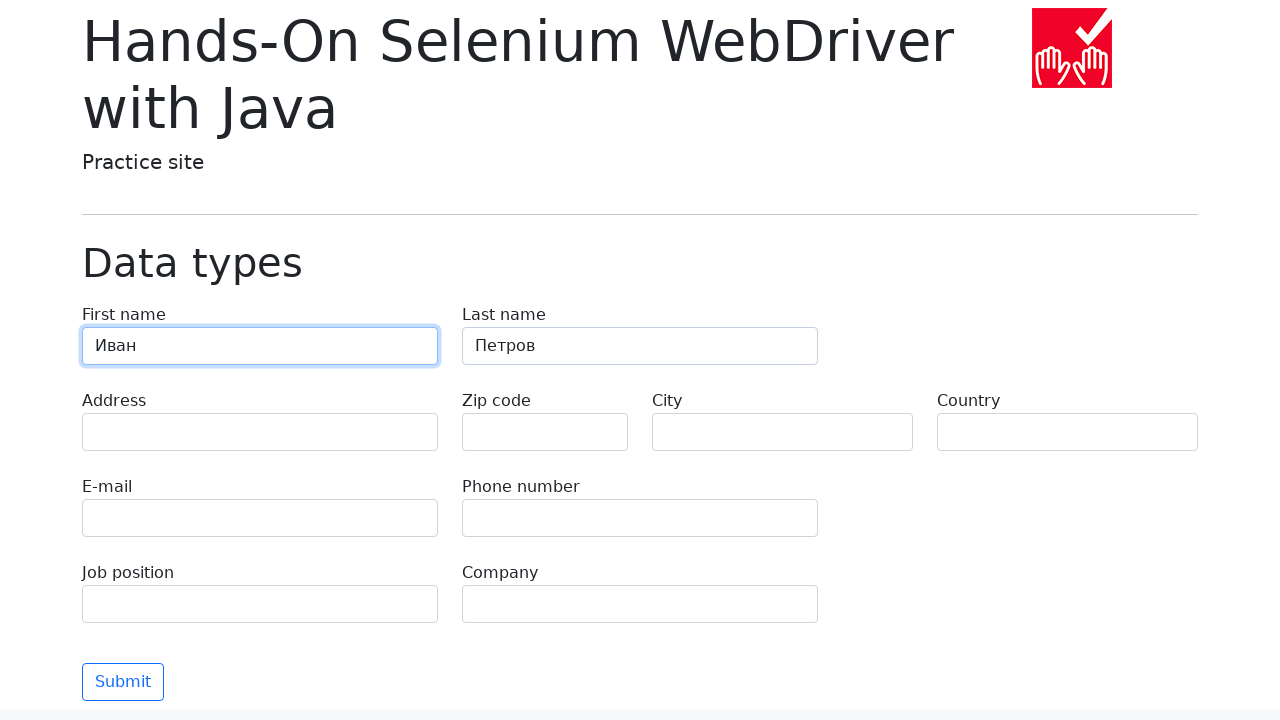

Filled address field with 'Ленина, 55-3' on [name="address"]
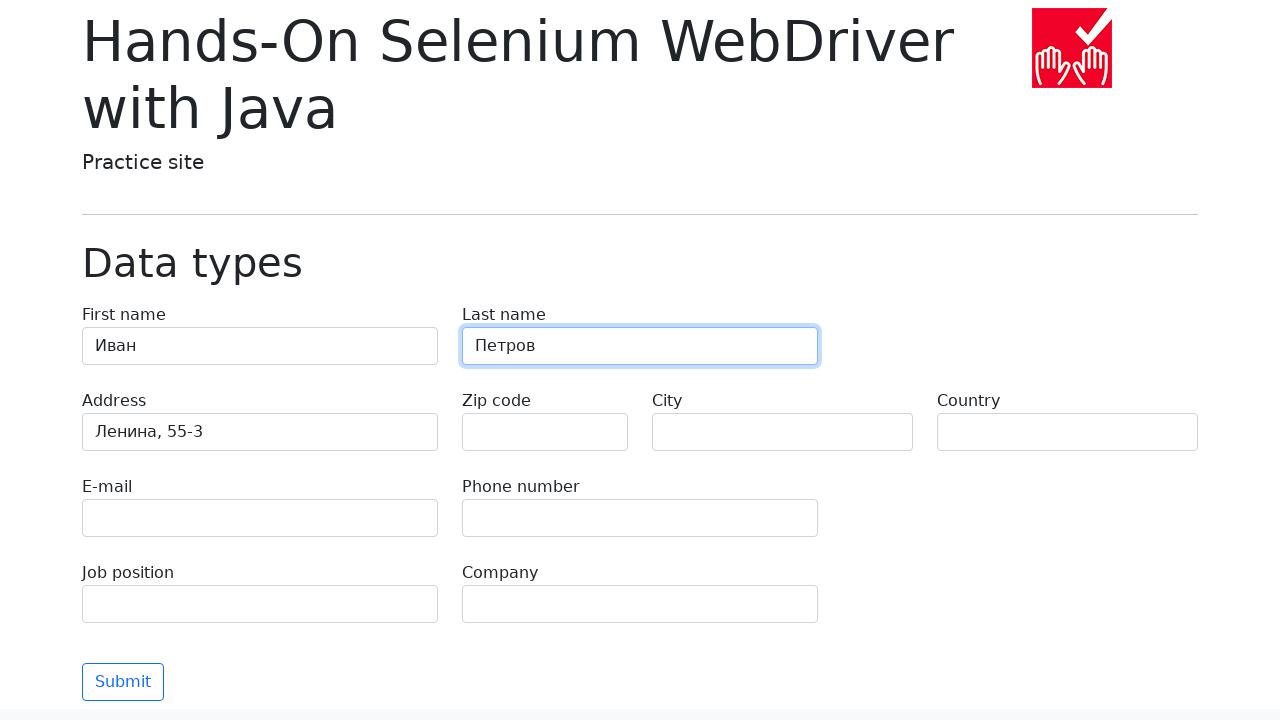

Filled email field with 'test@skypro.com' on [name="e-mail"]
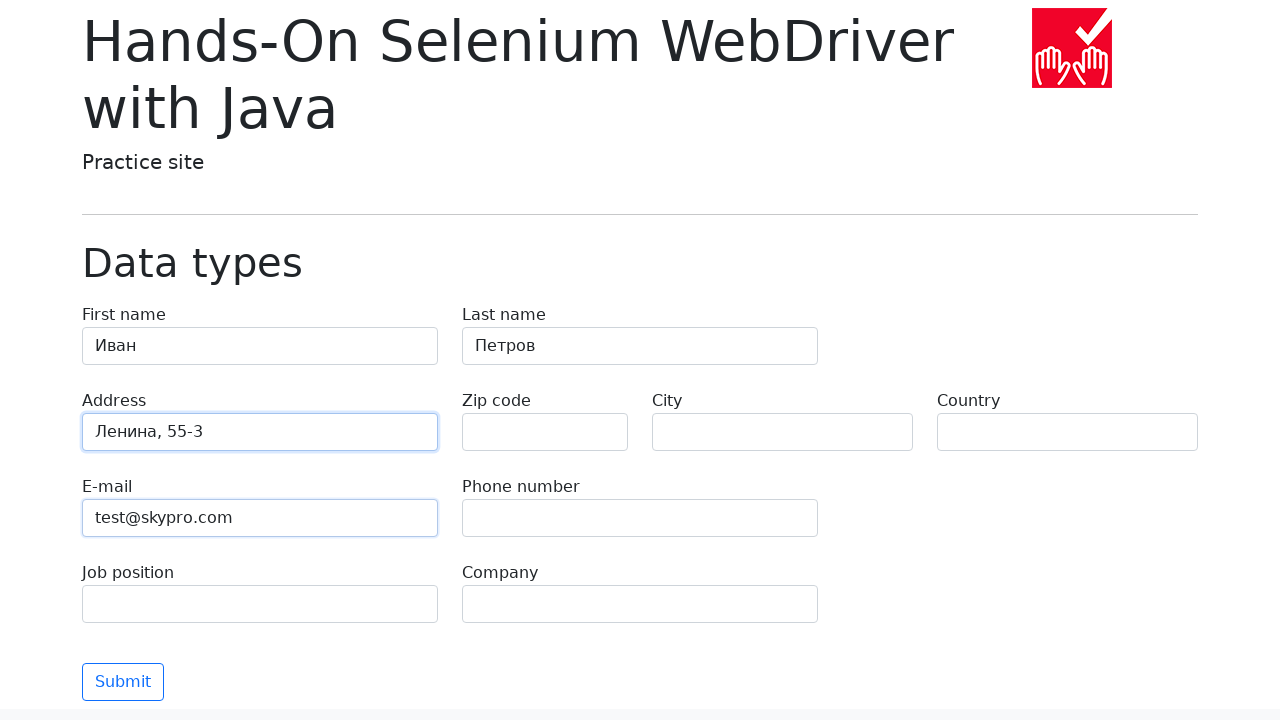

Filled phone field with '+7985899998787' on [name="phone"]
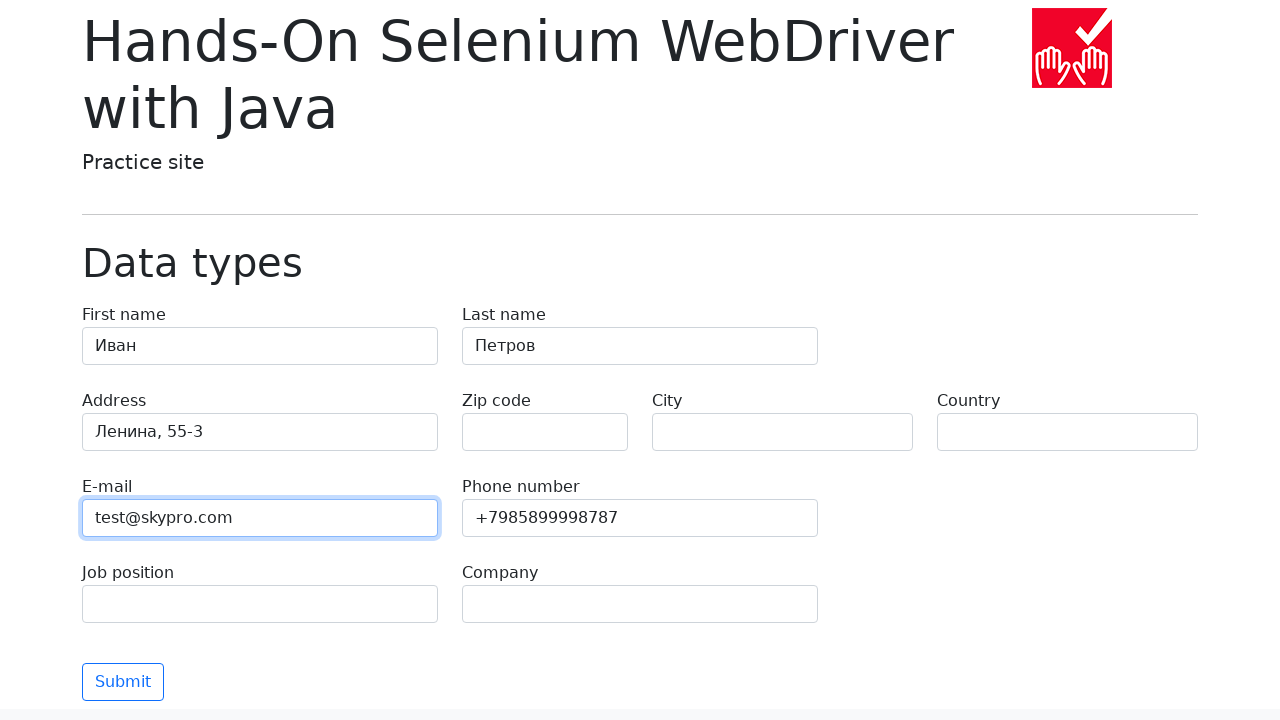

Filled city field with 'Москва' on [name="city"]
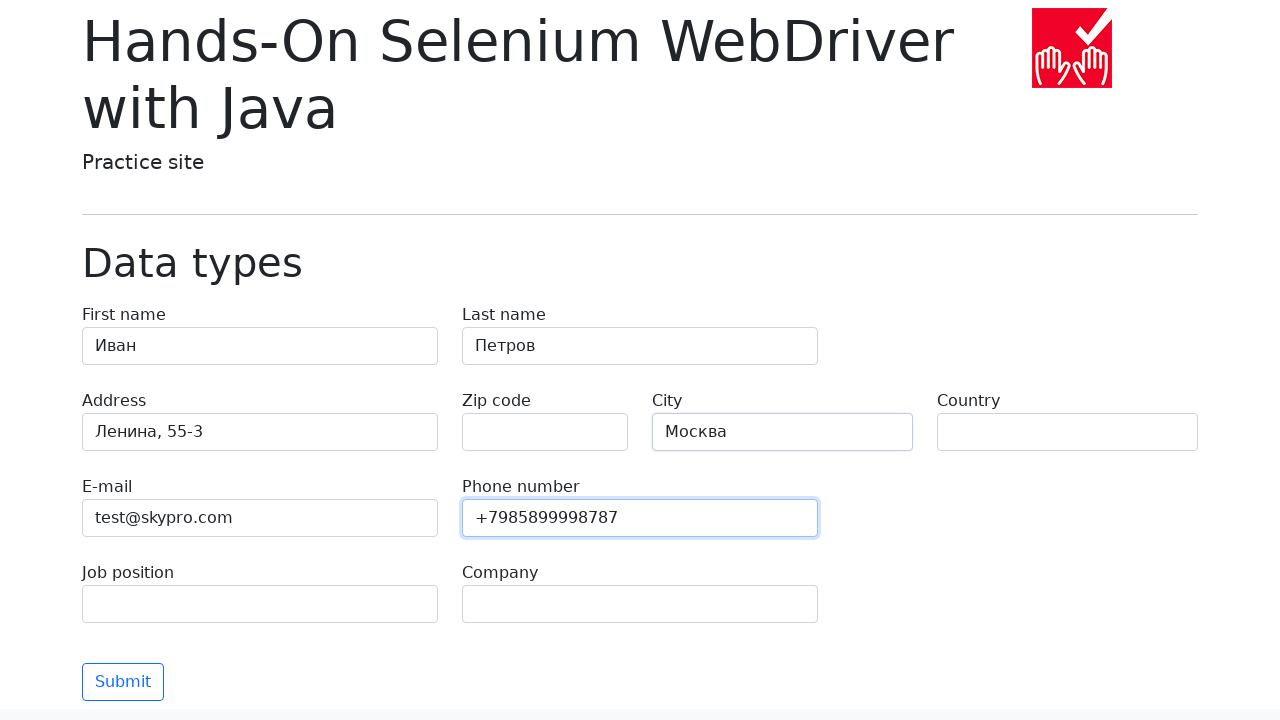

Filled country field with 'Россия' on [name="country"]
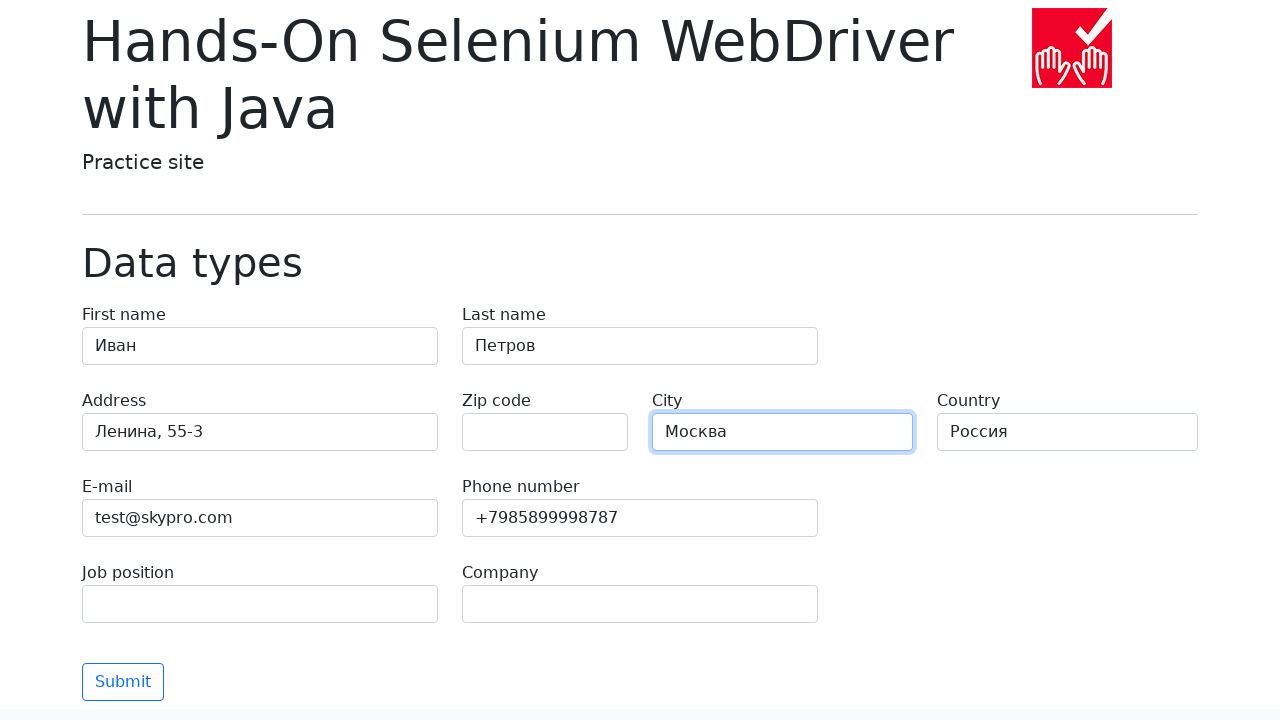

Filled job position field with 'QA' on [name="job-position"]
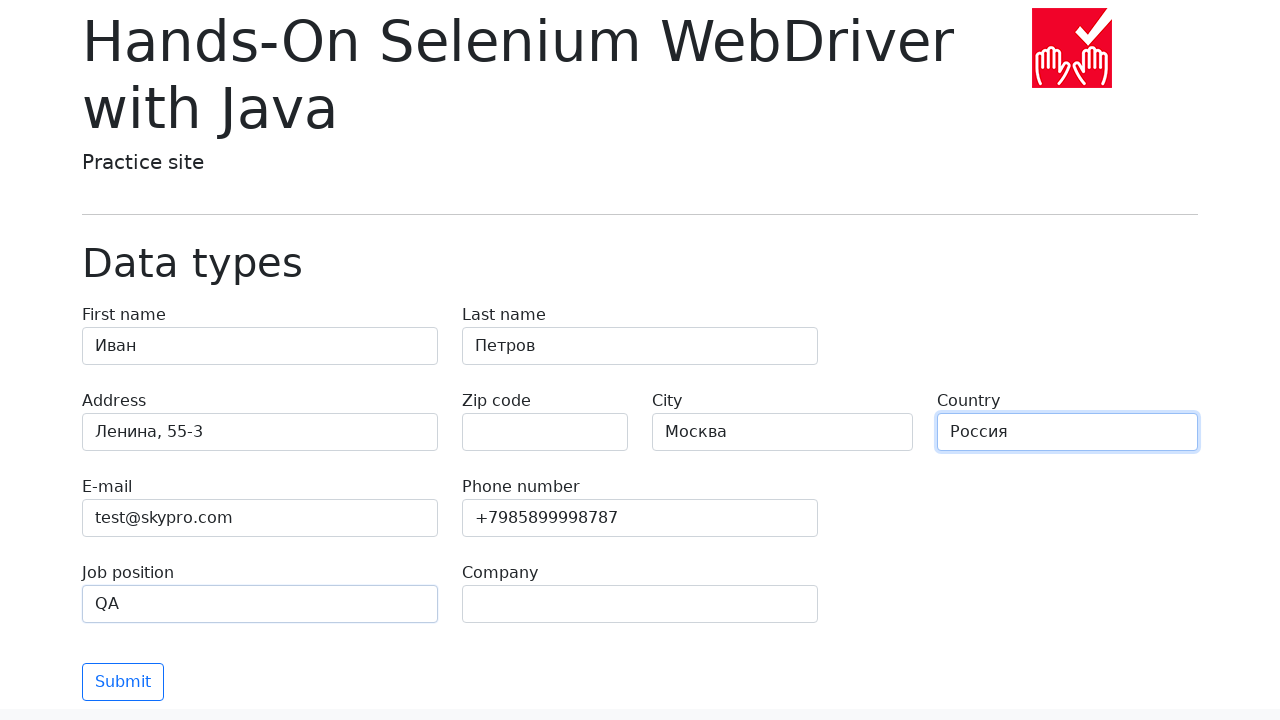

Filled company field with 'SkyPro' on [name="company"]
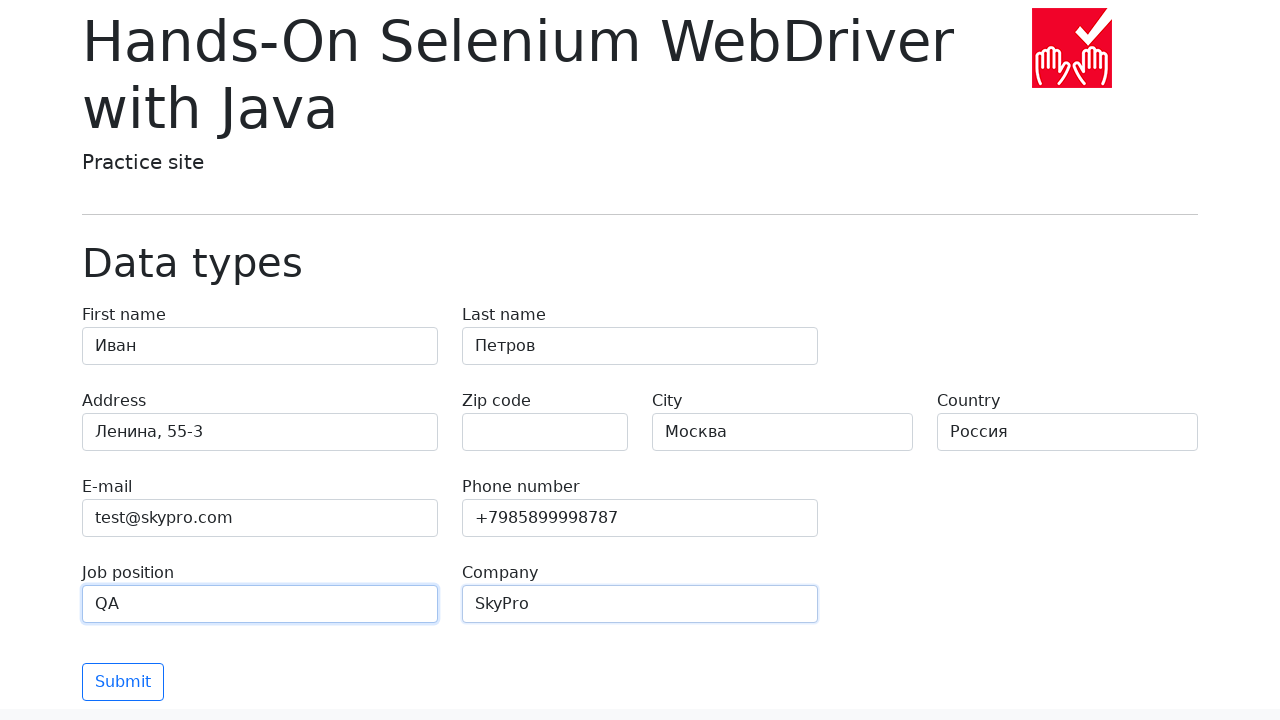

Clicked submit button to validate form at (123, 682) on button.btn.btn-outline-primary.mt-3
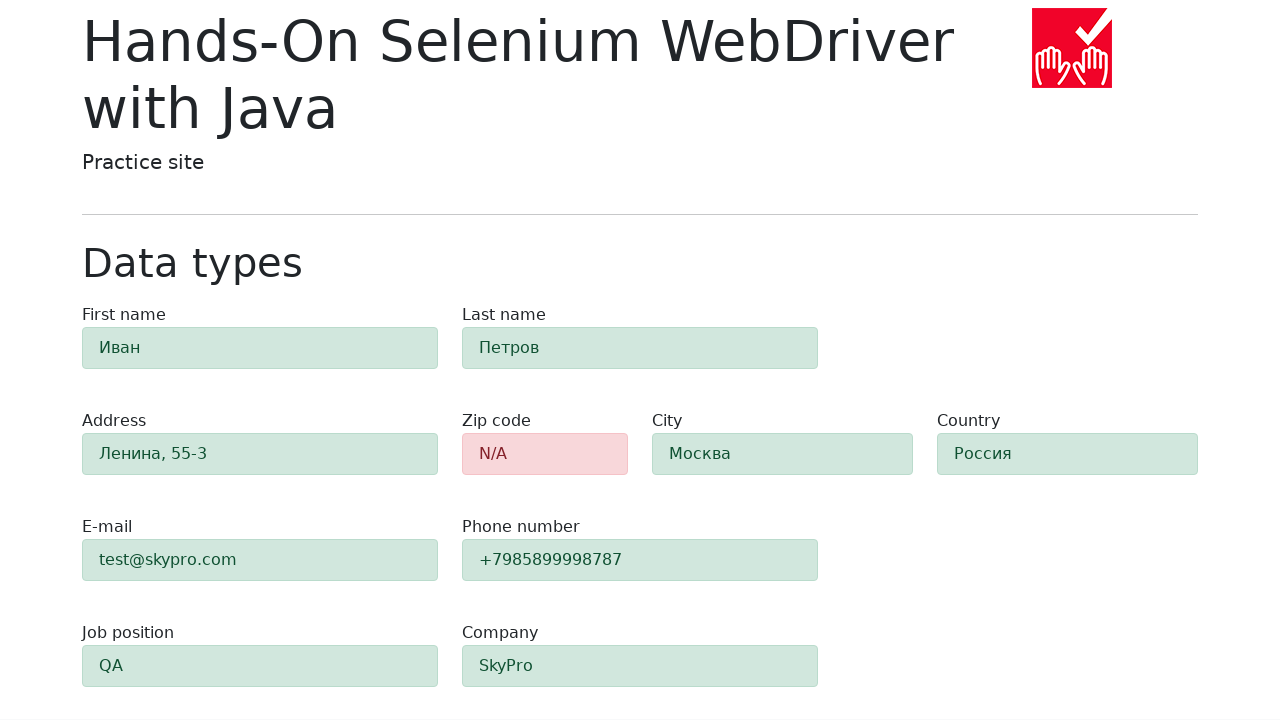

Form validation completed and results displayed
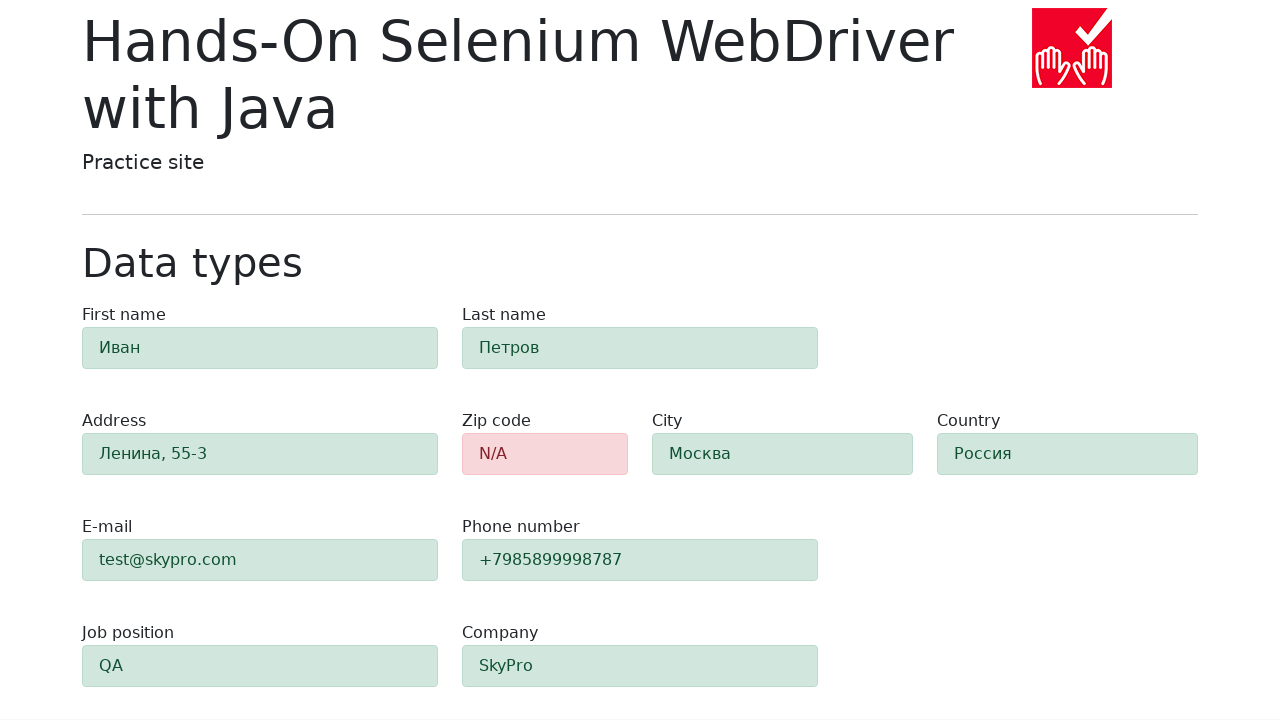

Retrieved zip code field classes for validation
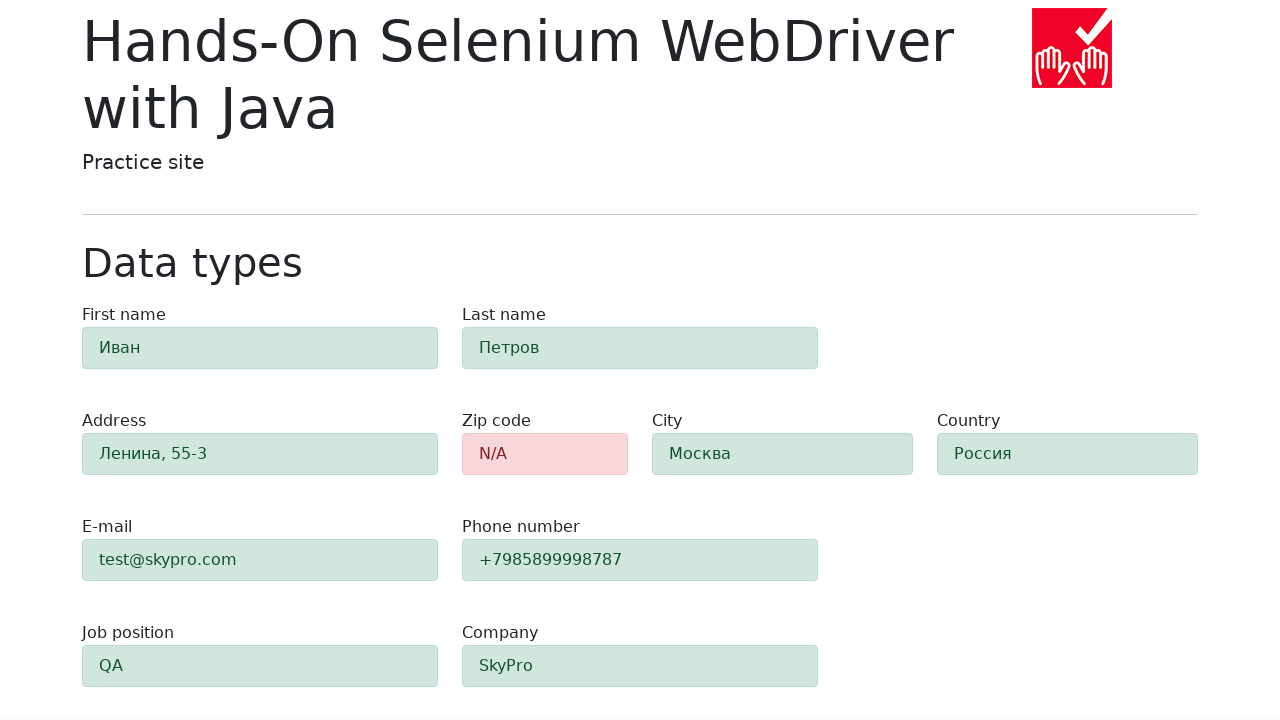

Verified zip code field shows error styling (alert-danger)
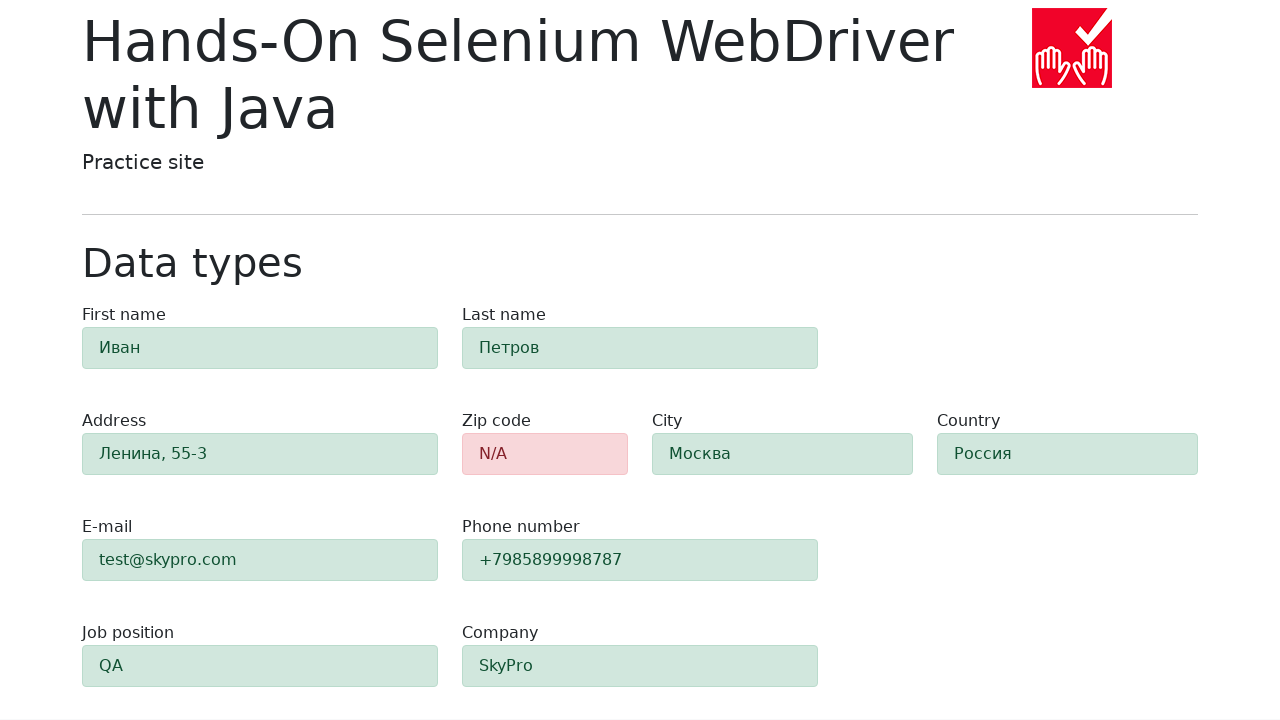

Retrieved #first-name classes for validation
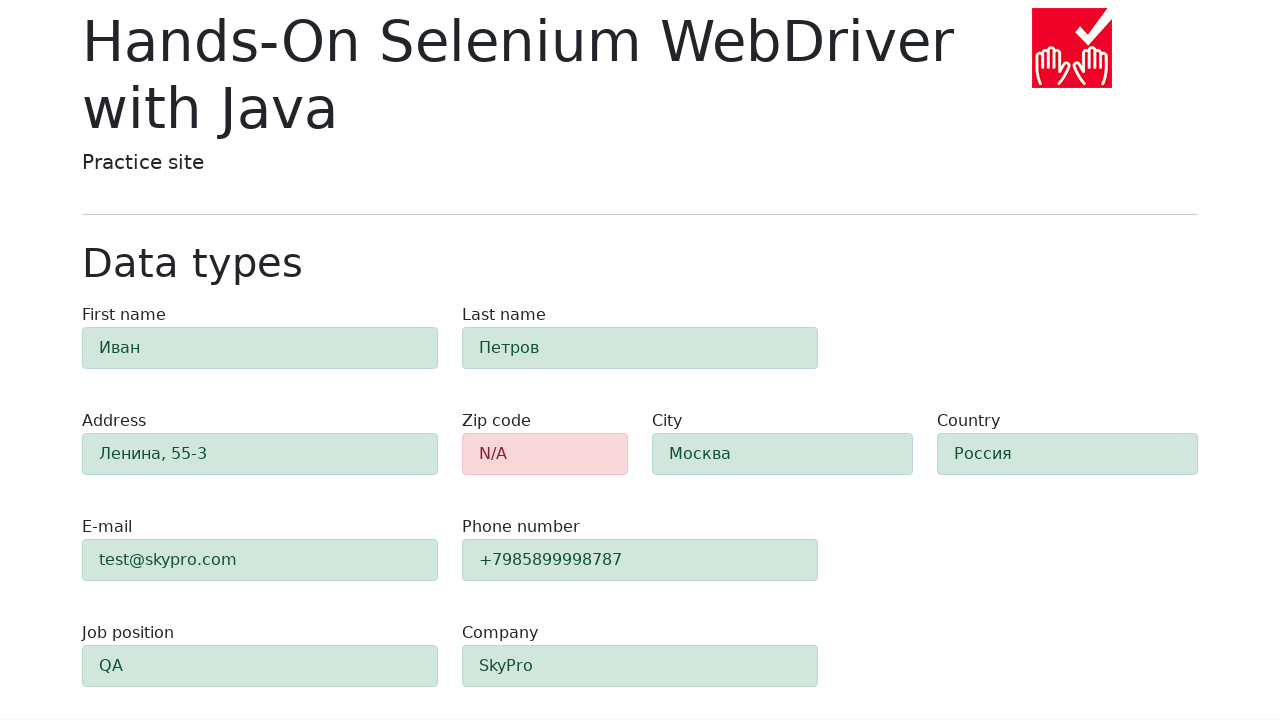

Verified #first-name shows success styling (alert-success)
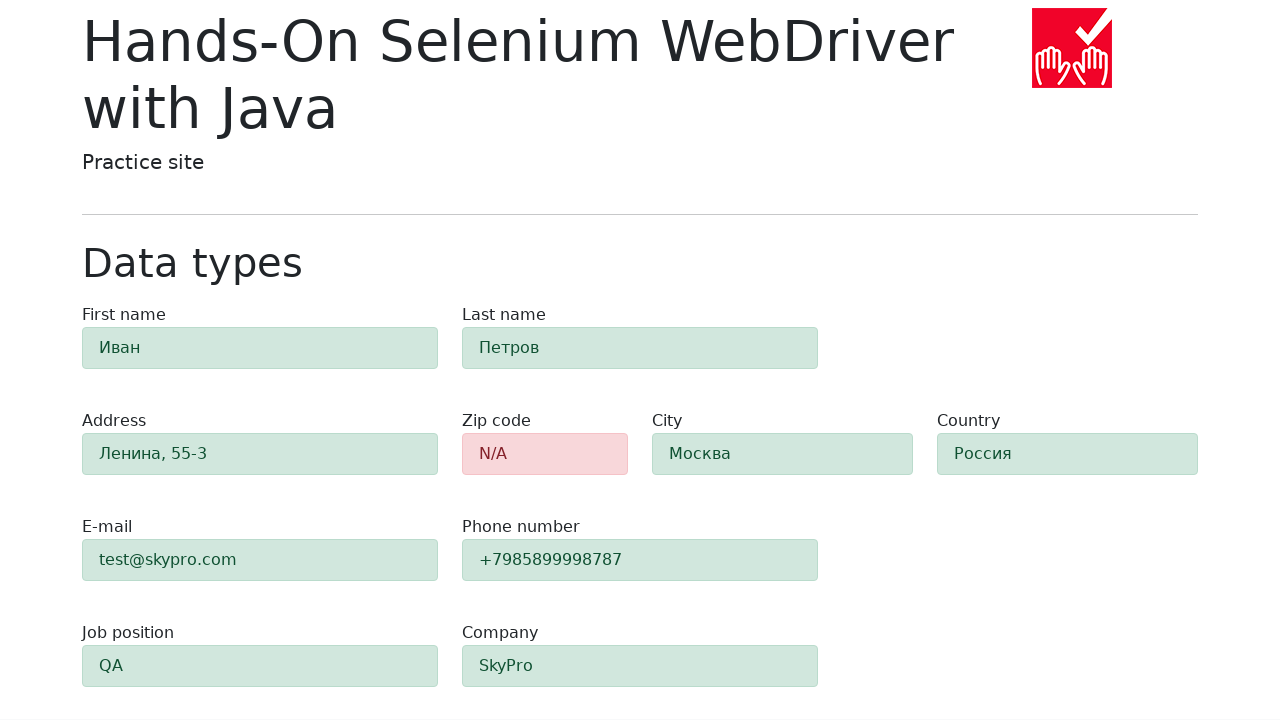

Retrieved #last-name classes for validation
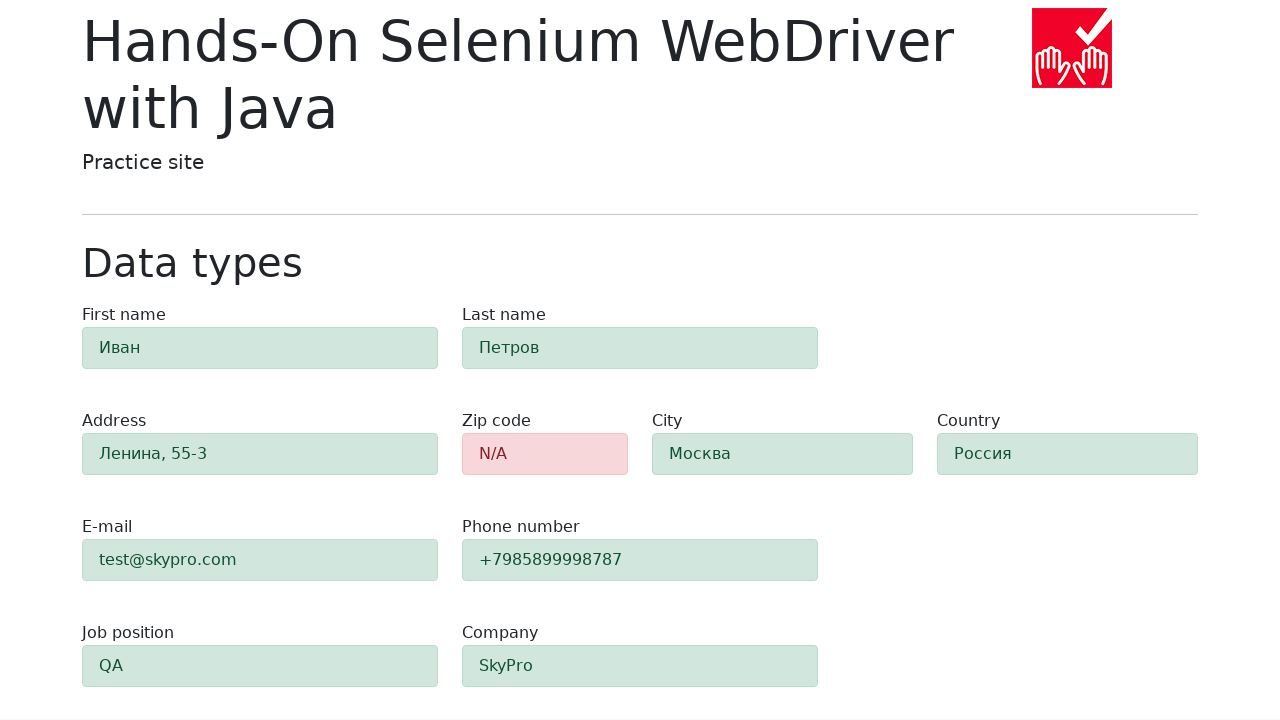

Verified #last-name shows success styling (alert-success)
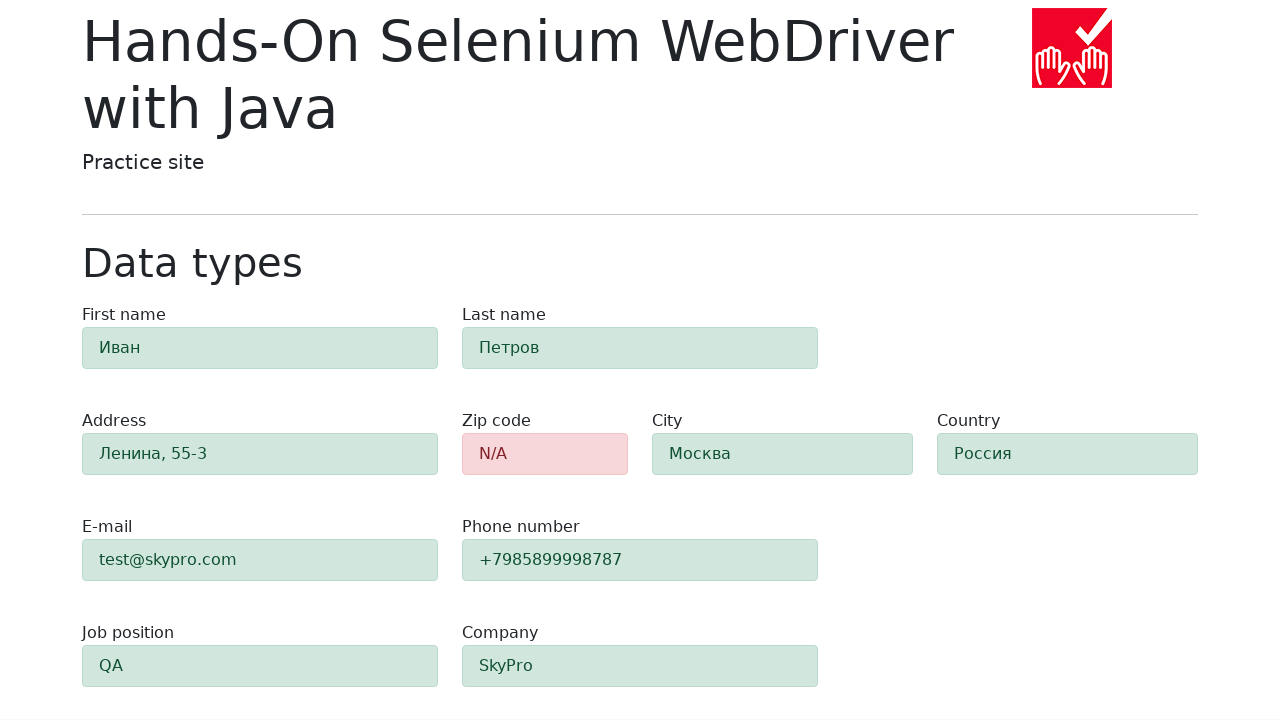

Retrieved #address classes for validation
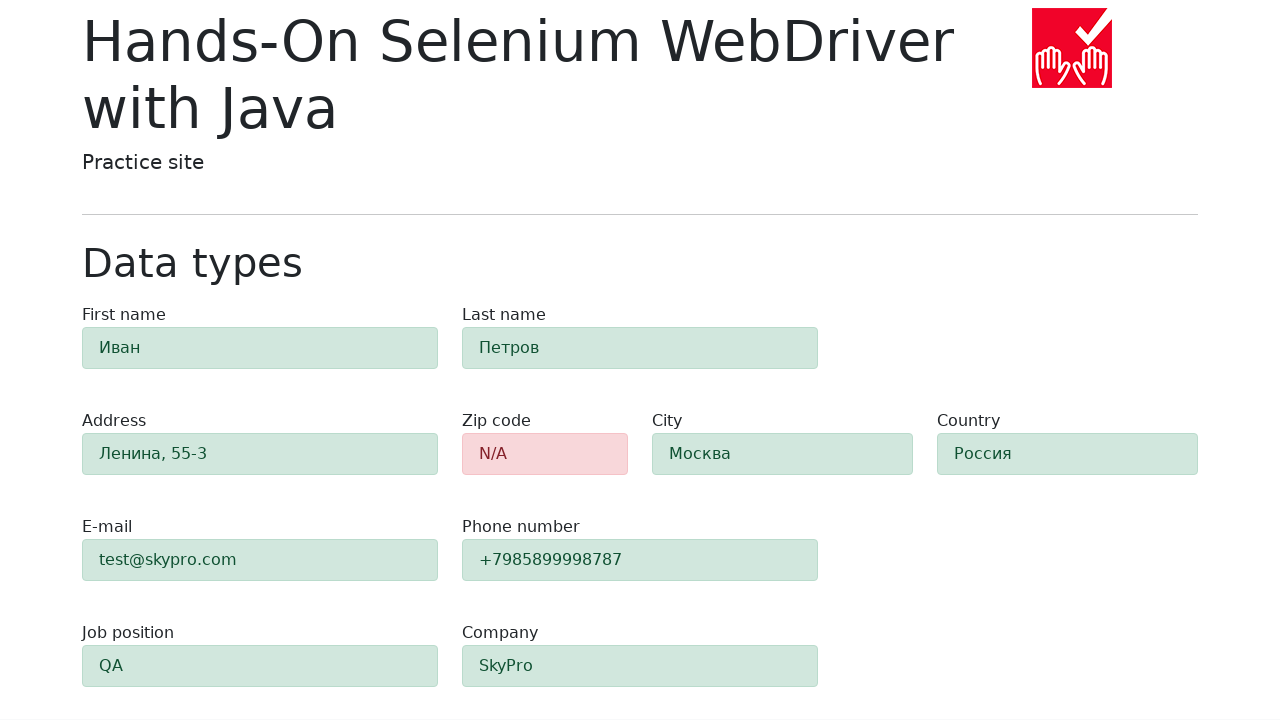

Verified #address shows success styling (alert-success)
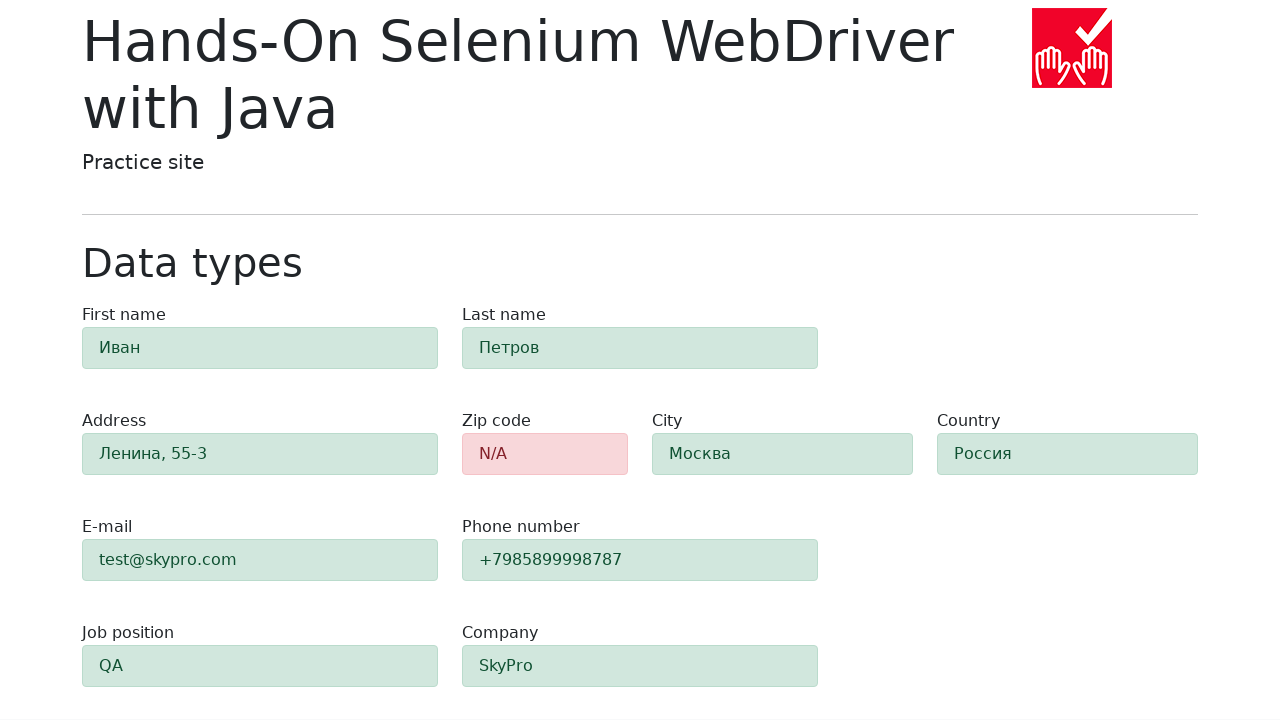

Retrieved #city classes for validation
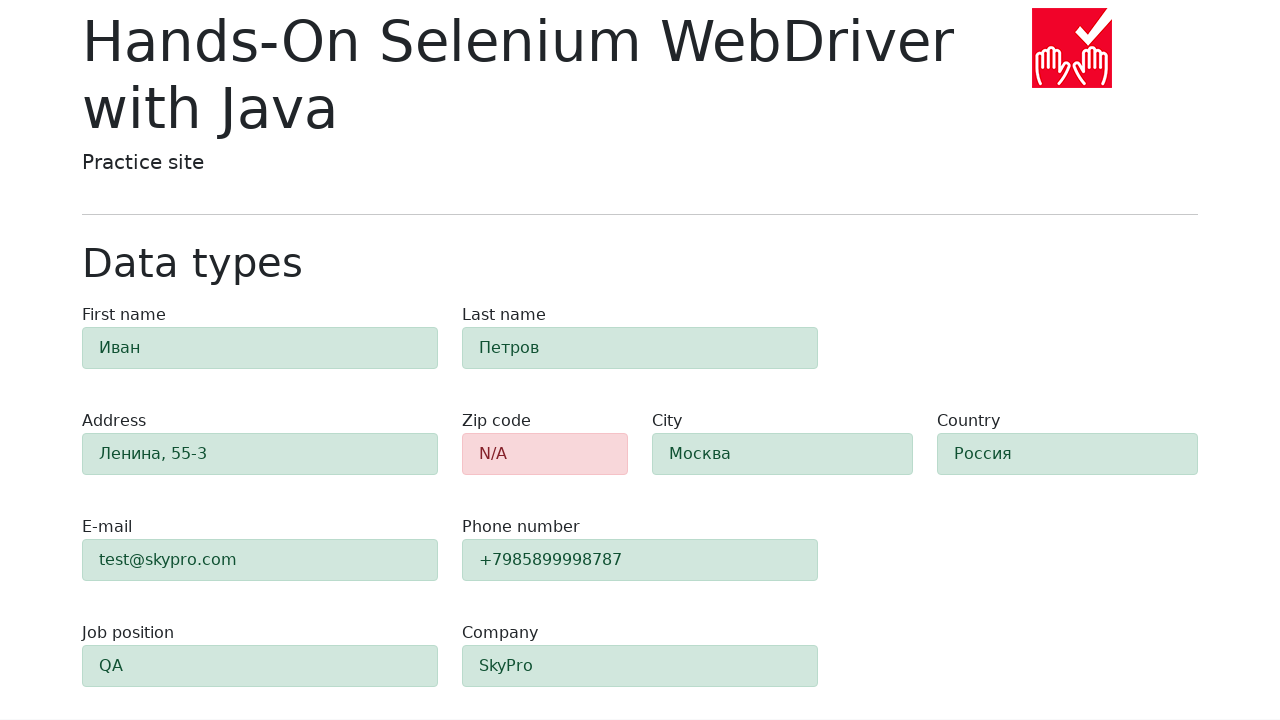

Verified #city shows success styling (alert-success)
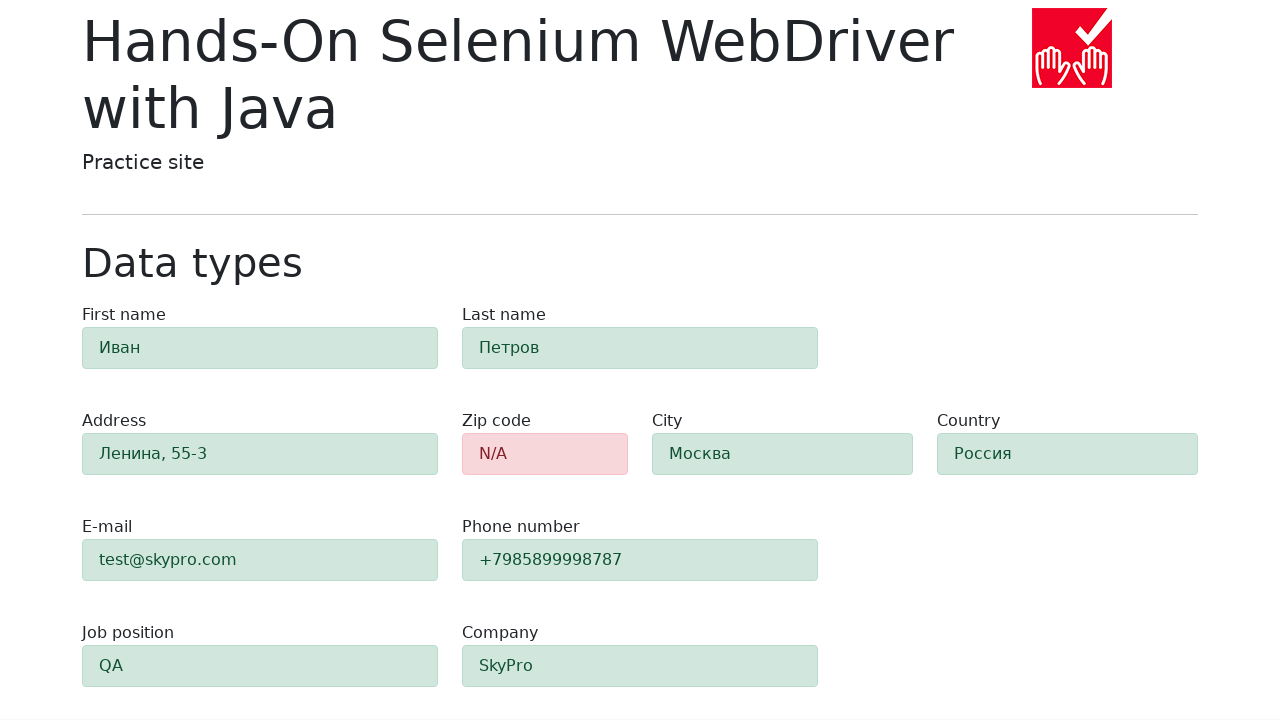

Retrieved #country classes for validation
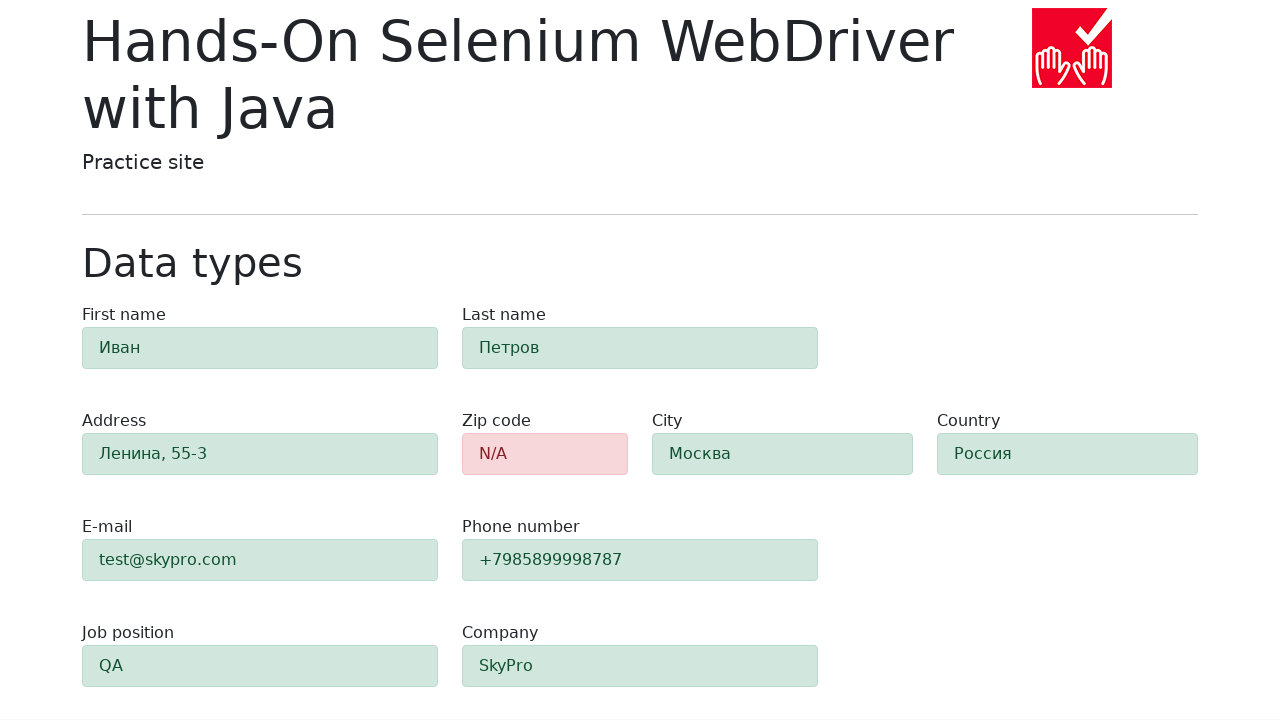

Verified #country shows success styling (alert-success)
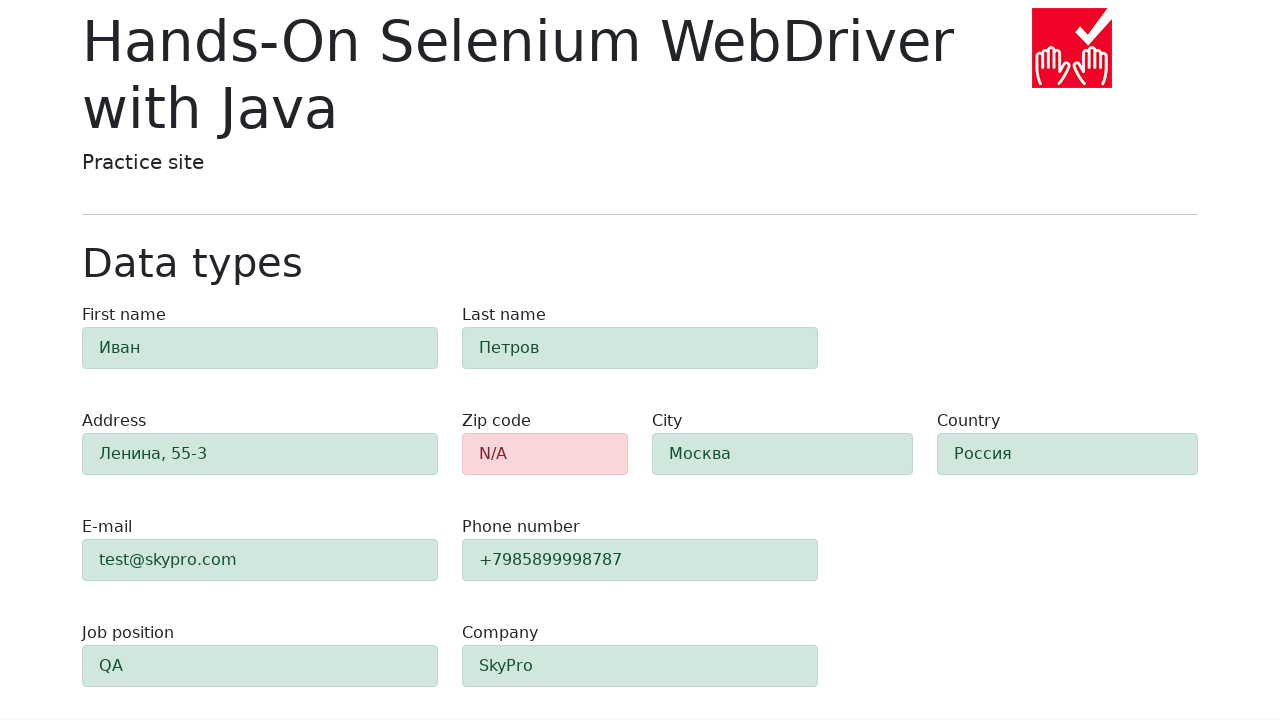

Retrieved #e-mail classes for validation
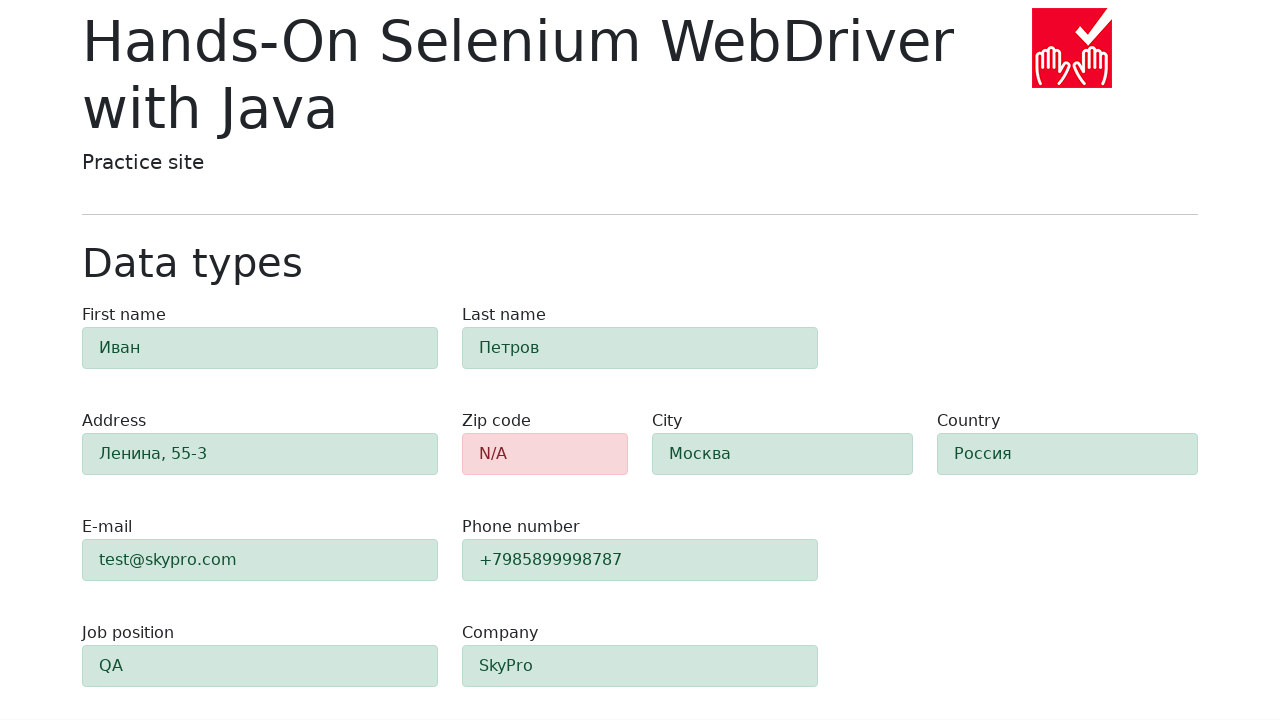

Verified #e-mail shows success styling (alert-success)
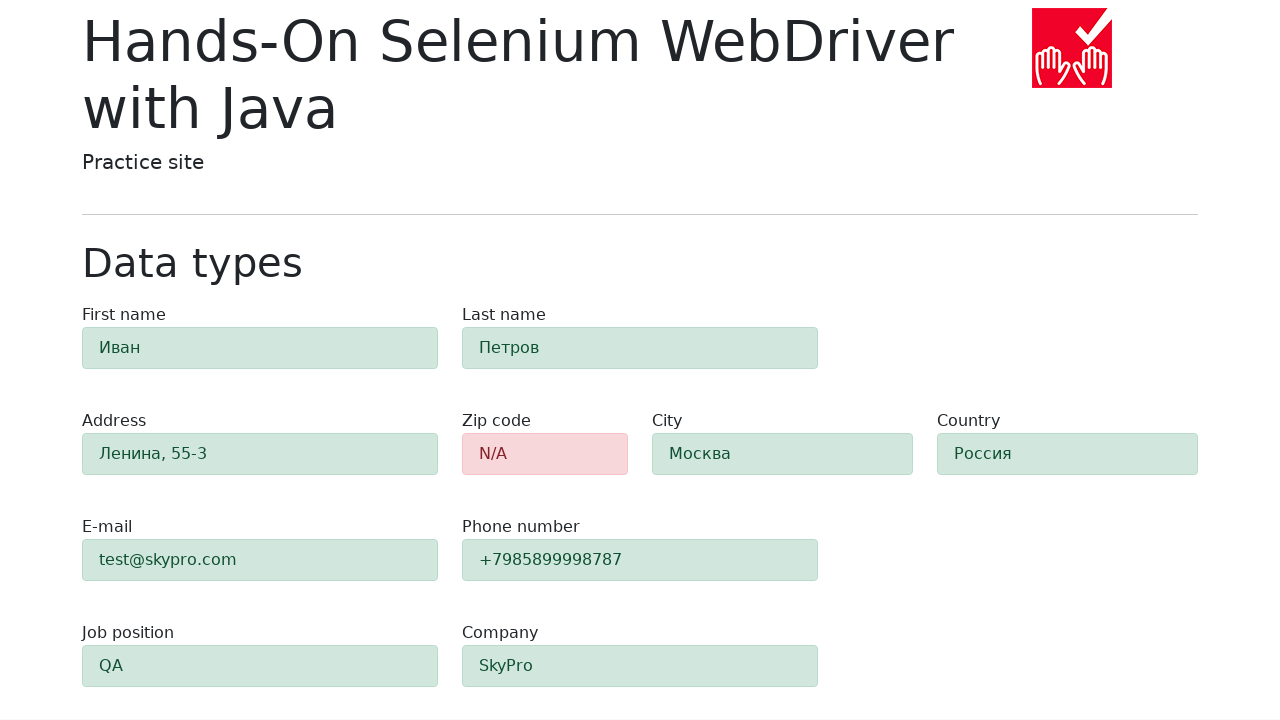

Retrieved #phone classes for validation
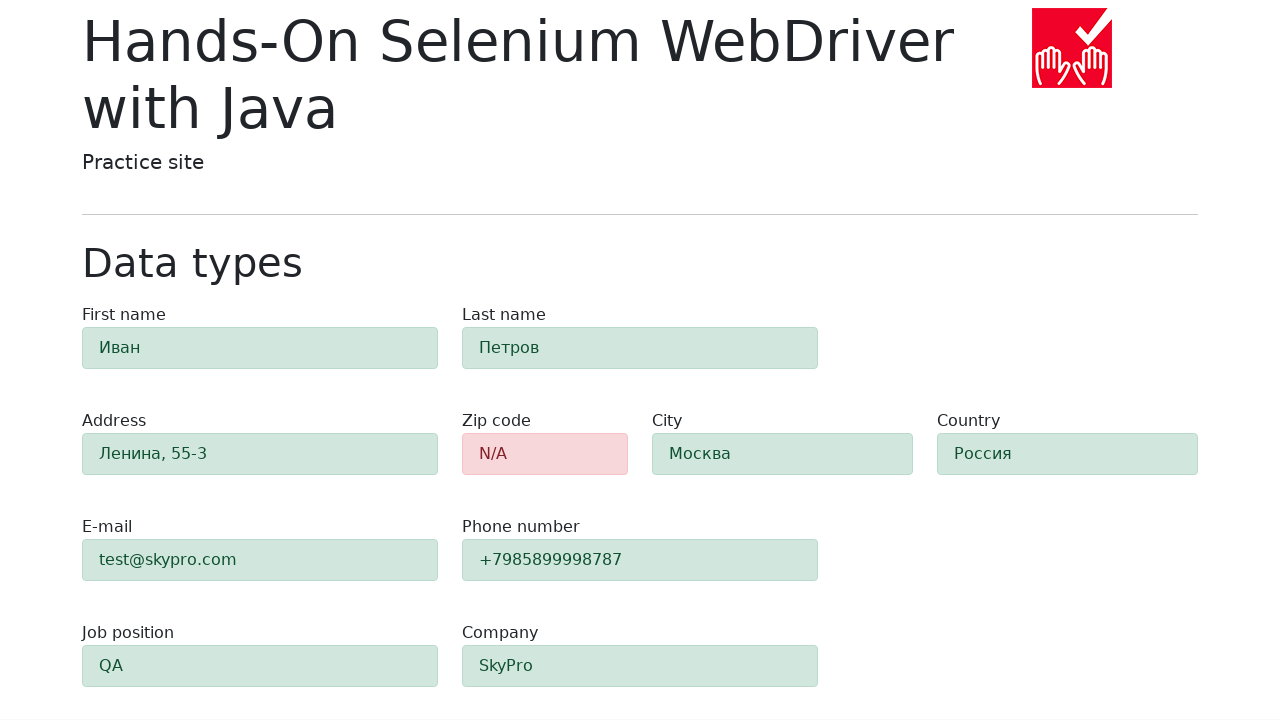

Verified #phone shows success styling (alert-success)
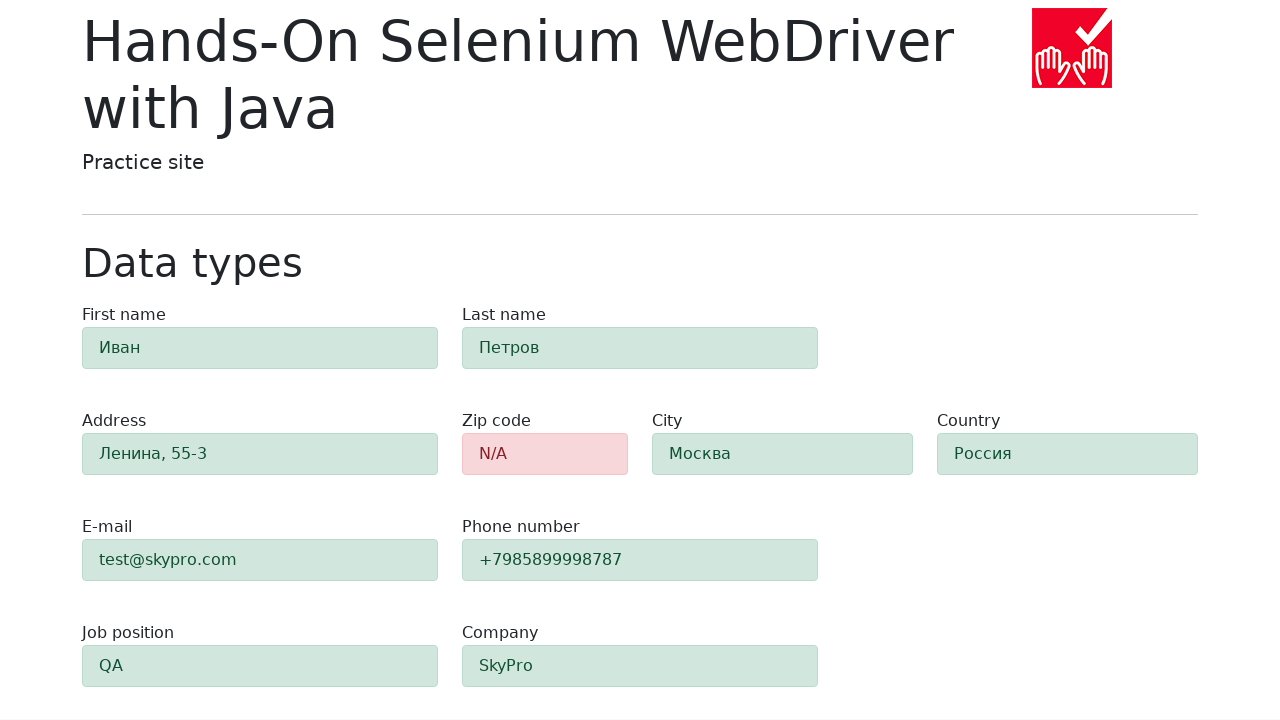

Retrieved #company classes for validation
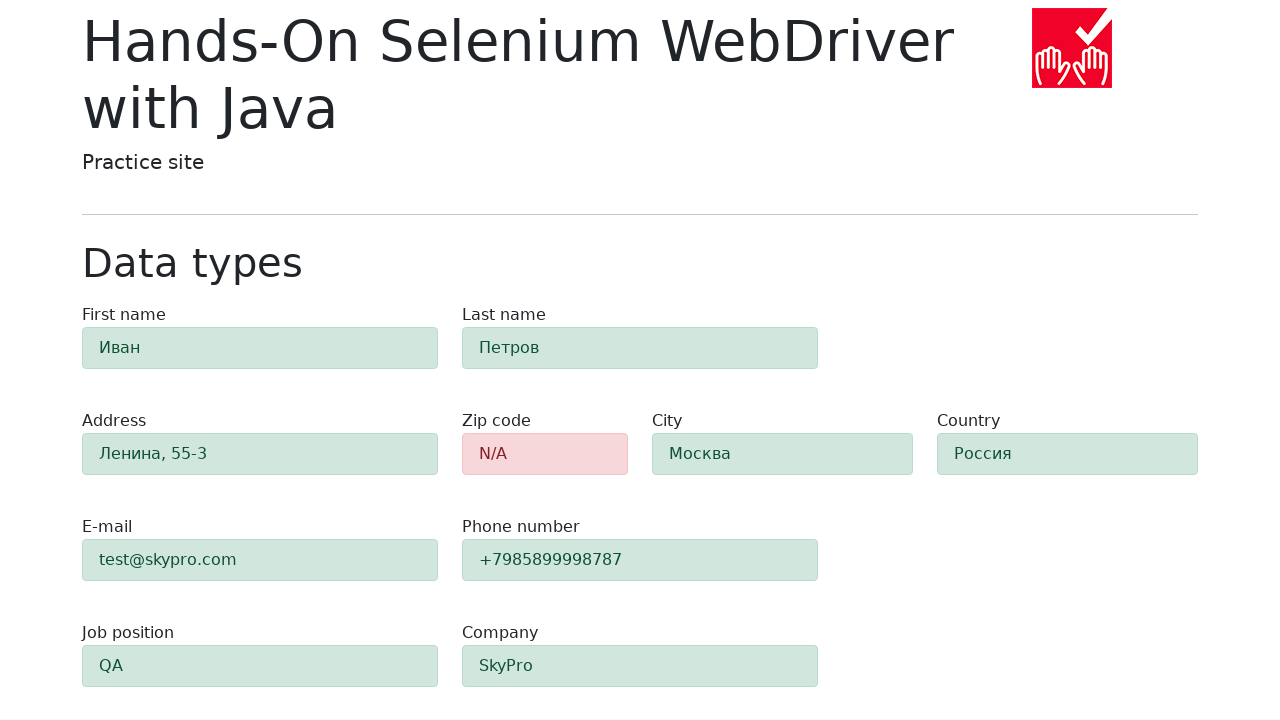

Verified #company shows success styling (alert-success)
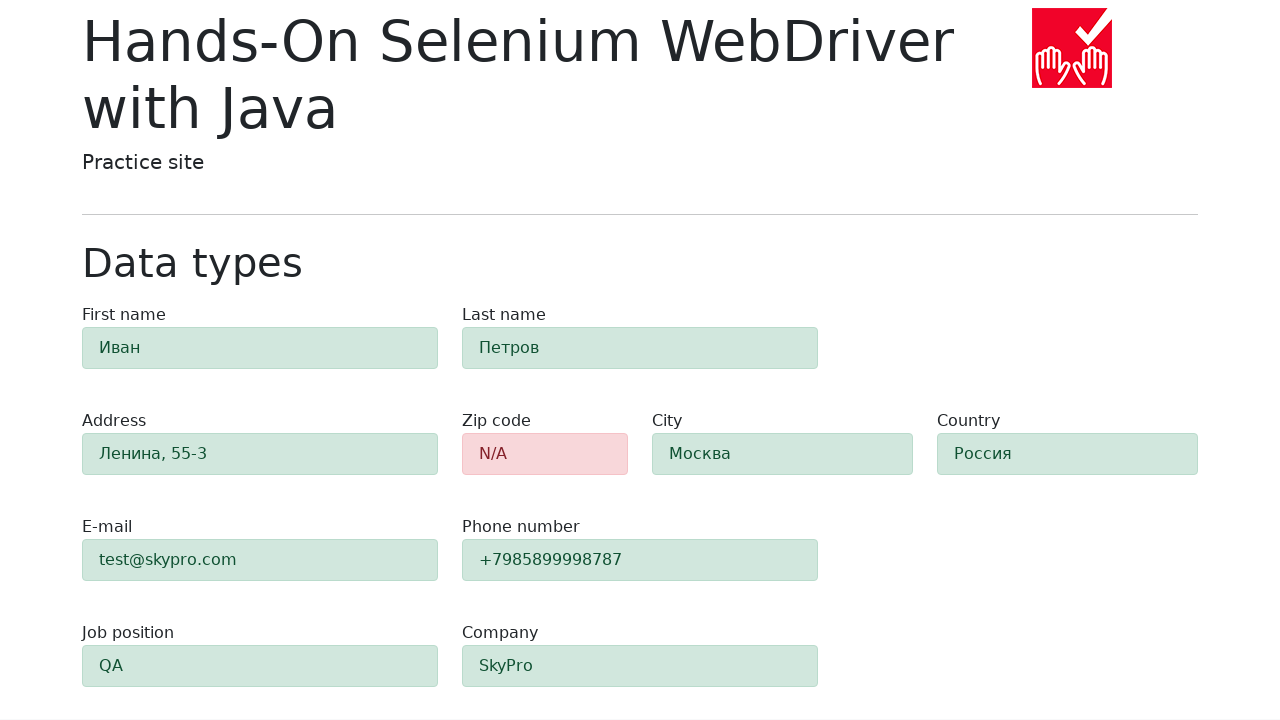

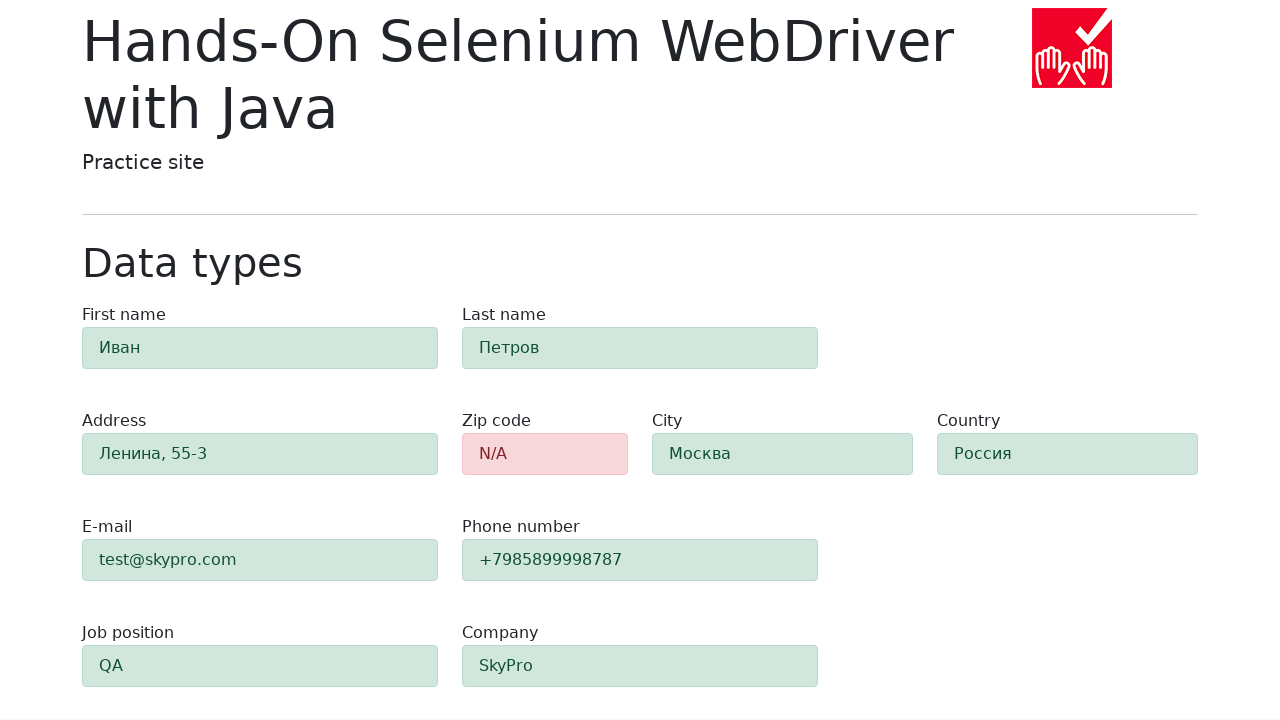